Tests drag and drop by offset - dragging element to specific coordinates

Starting URL: https://crossbrowsertesting.github.io/drag-and-drop

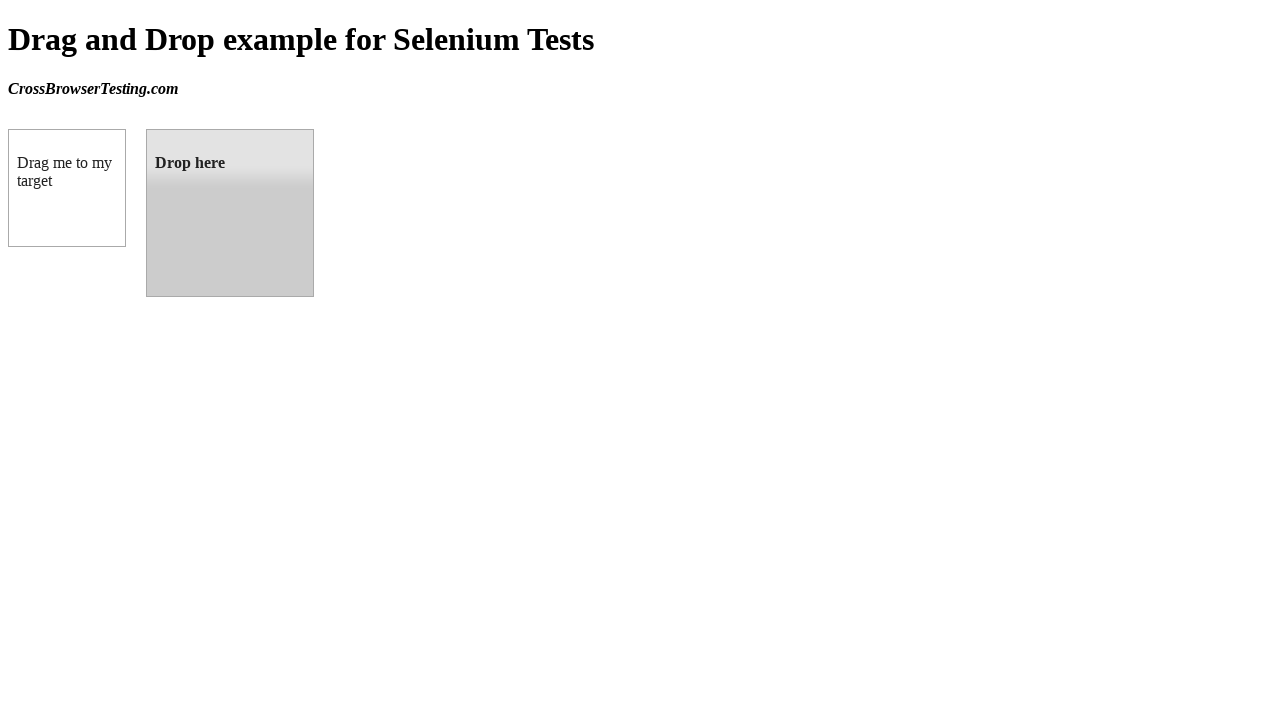

Located draggable element
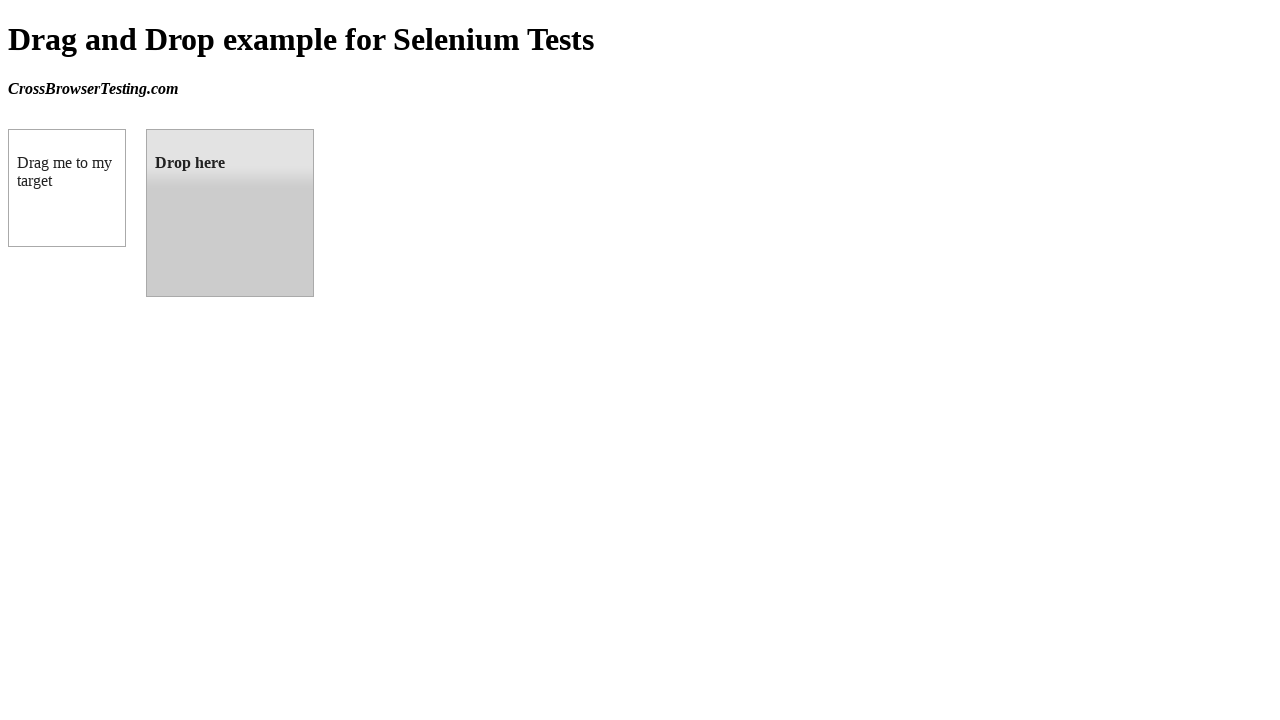

Located droppable element
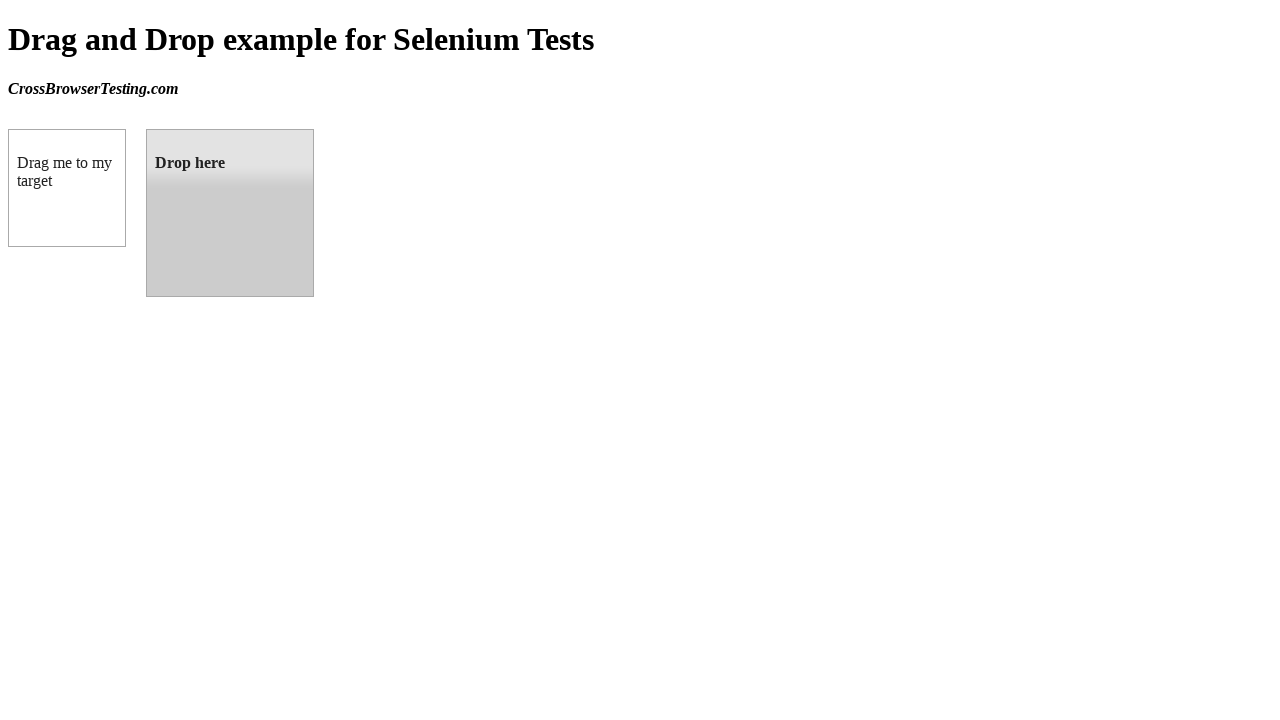

Retrieved bounding box coordinates of droppable element
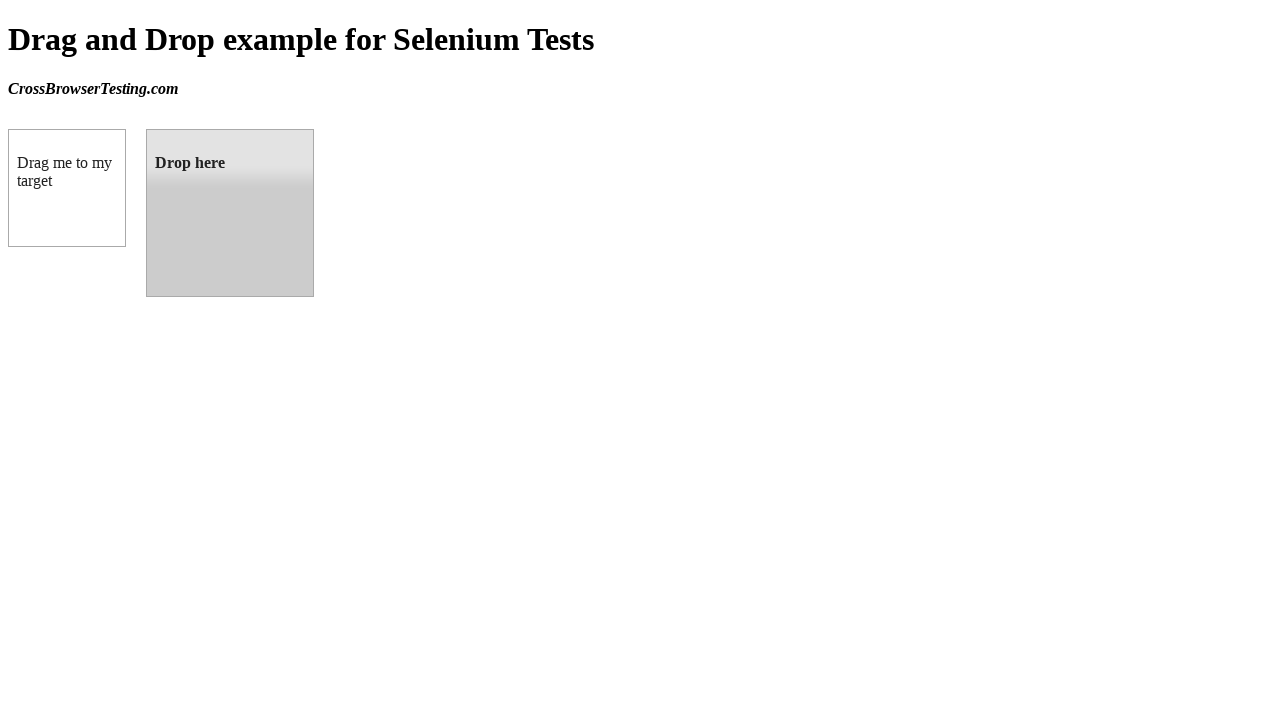

Dragged element from draggable to droppable target at (230, 213)
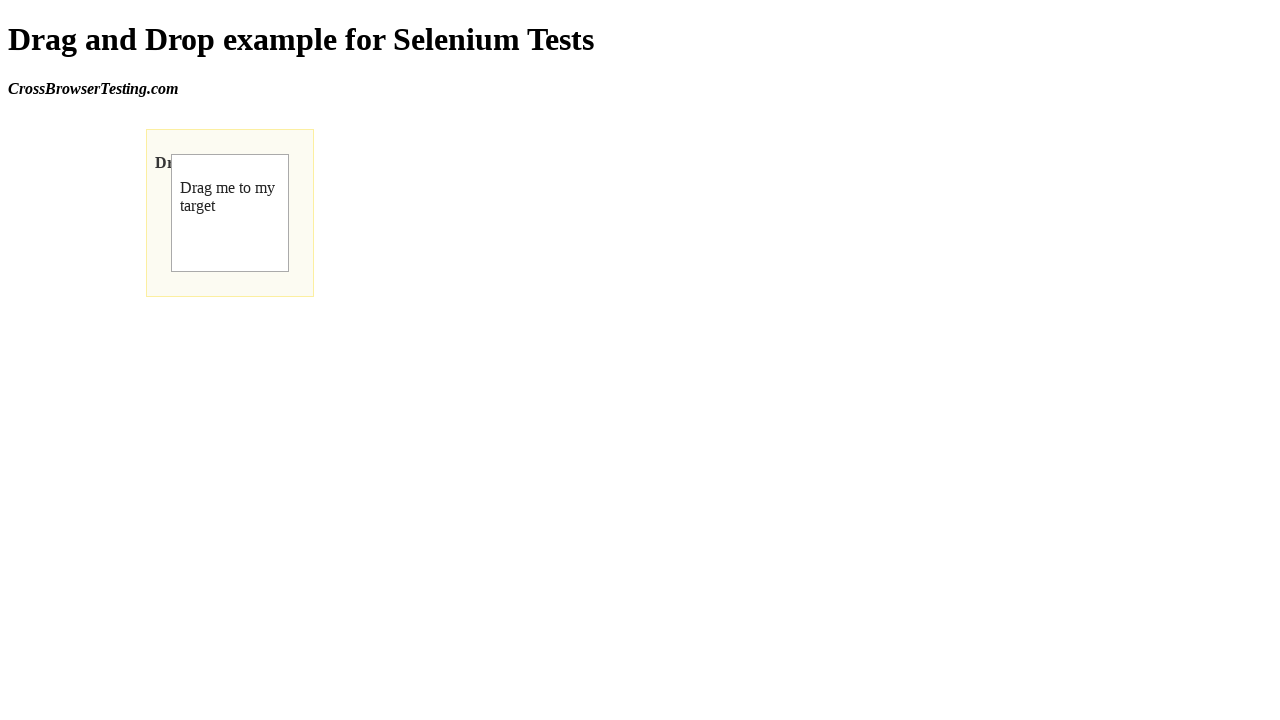

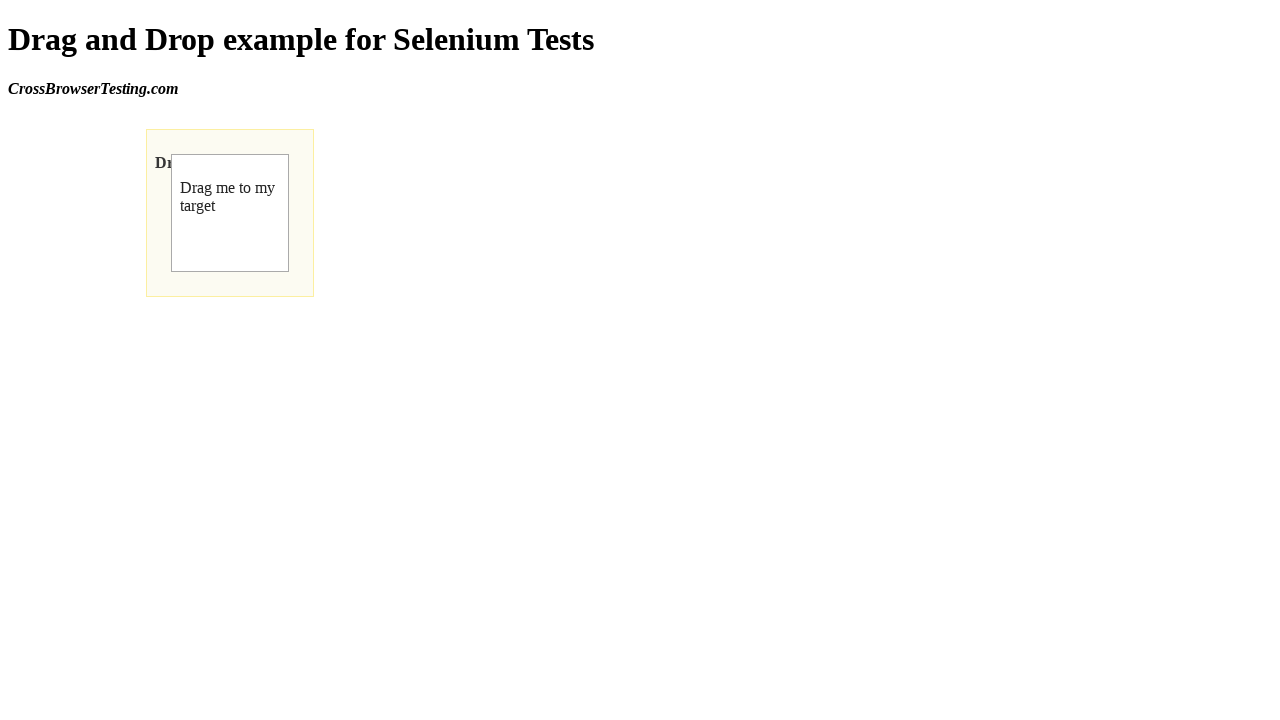